Tests various button interaction types including double-click, right-click, and dynamic click, verifying the appropriate response messages are displayed.

Starting URL: https://demoqa.com/buttons

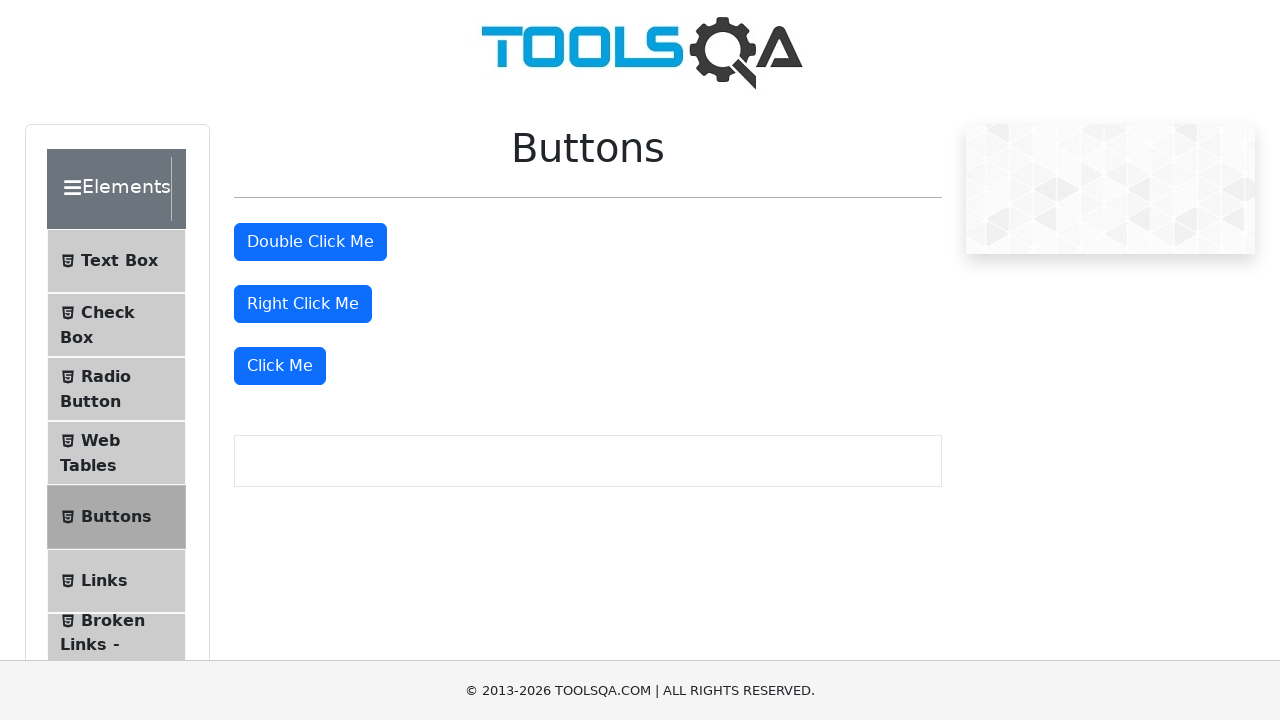

Located double-click button element
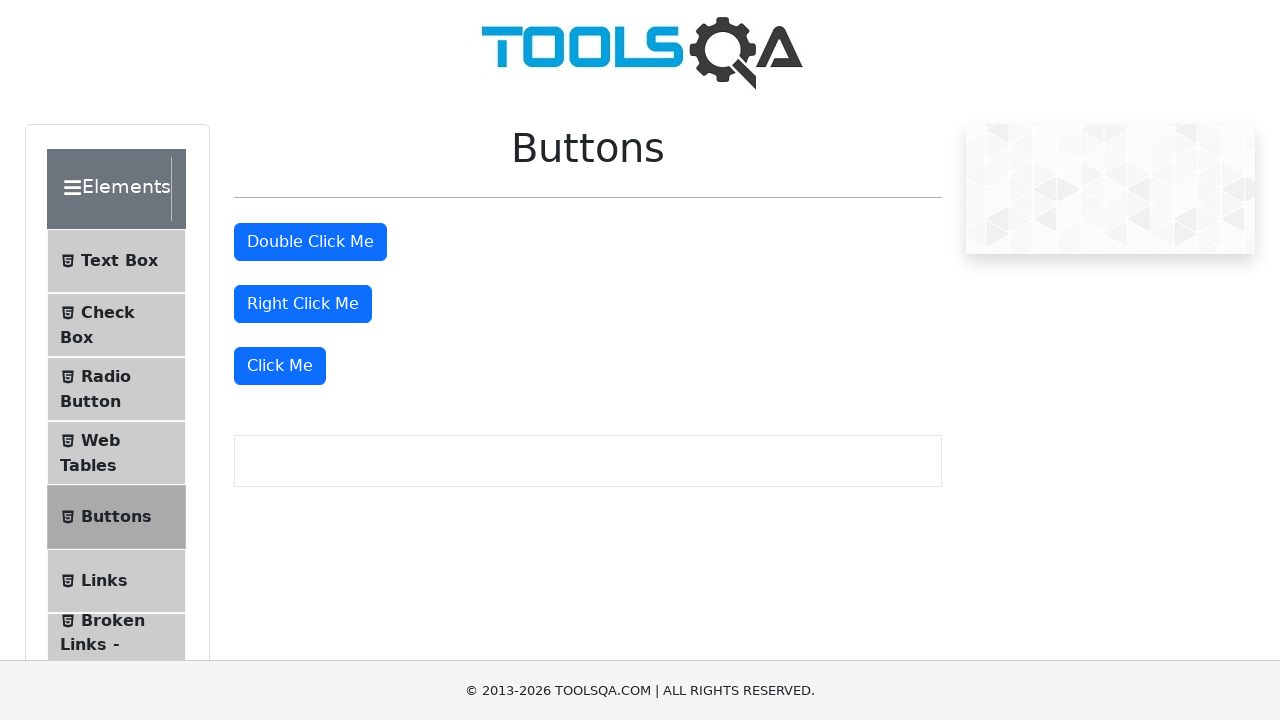

Scrolled double-click button into view
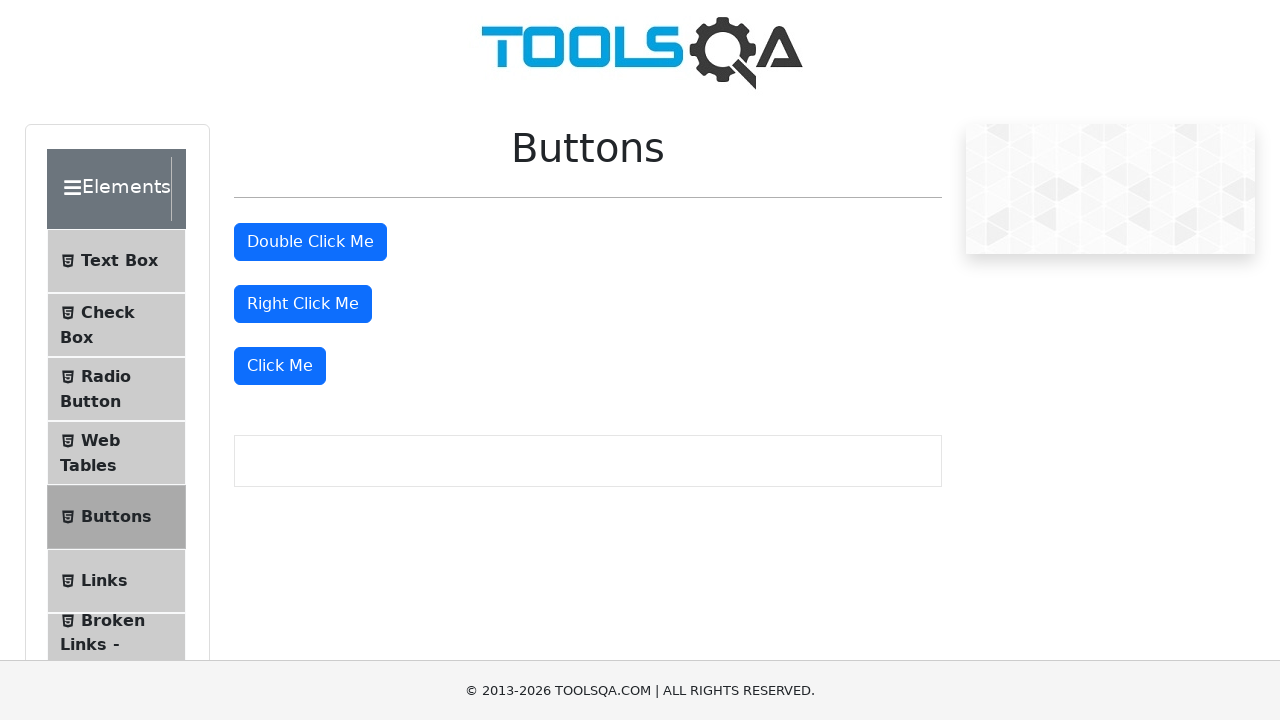

Double-clicked the button at (310, 242) on #doubleClickBtn
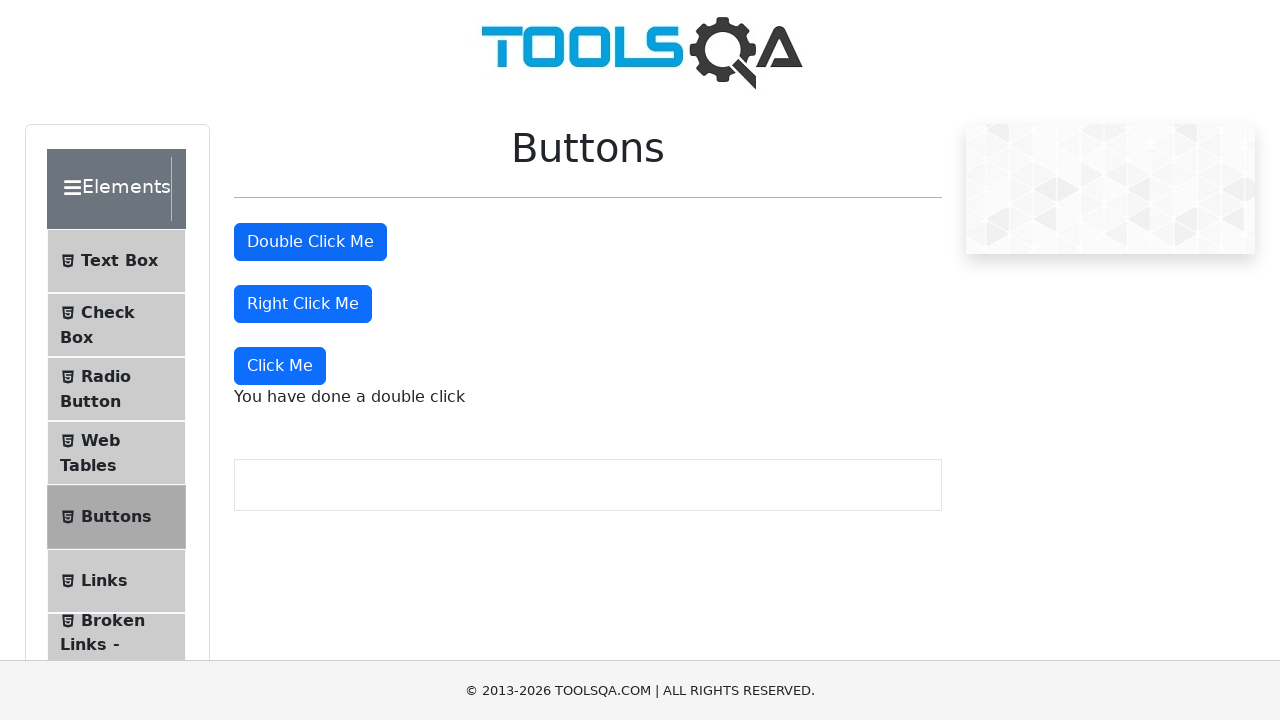

Waited for double-click message to appear
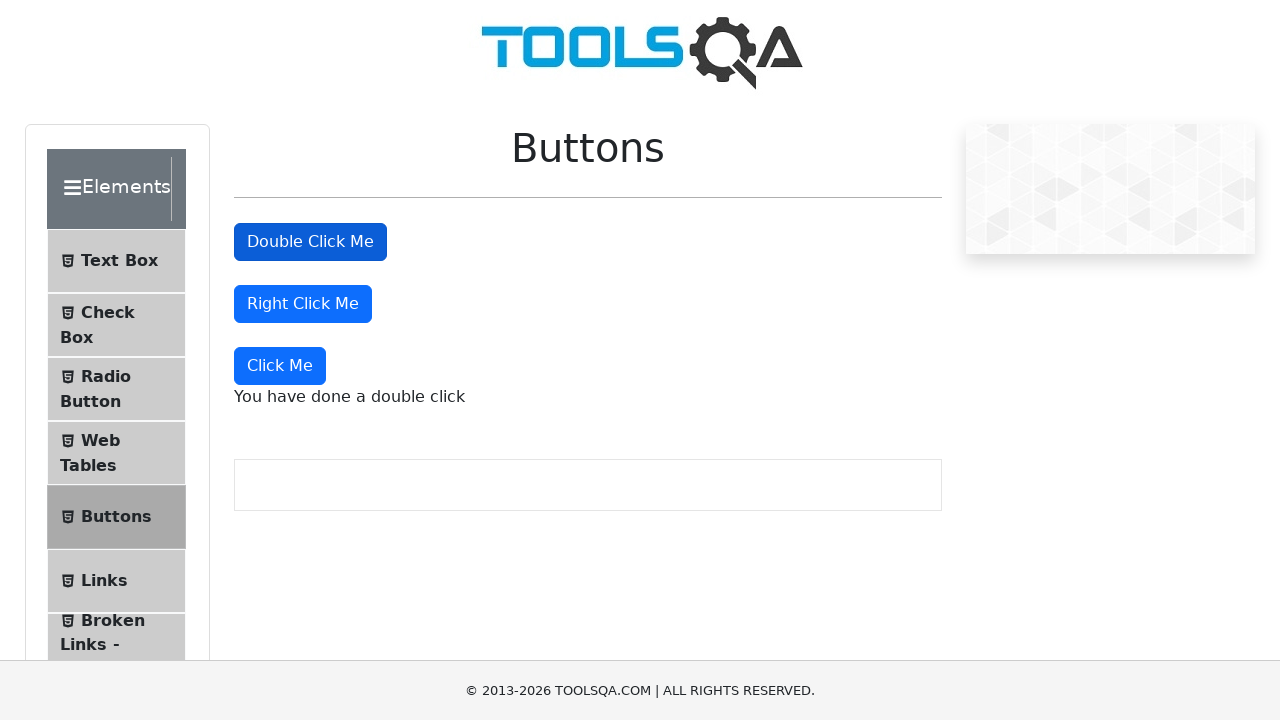

Located double-click message element
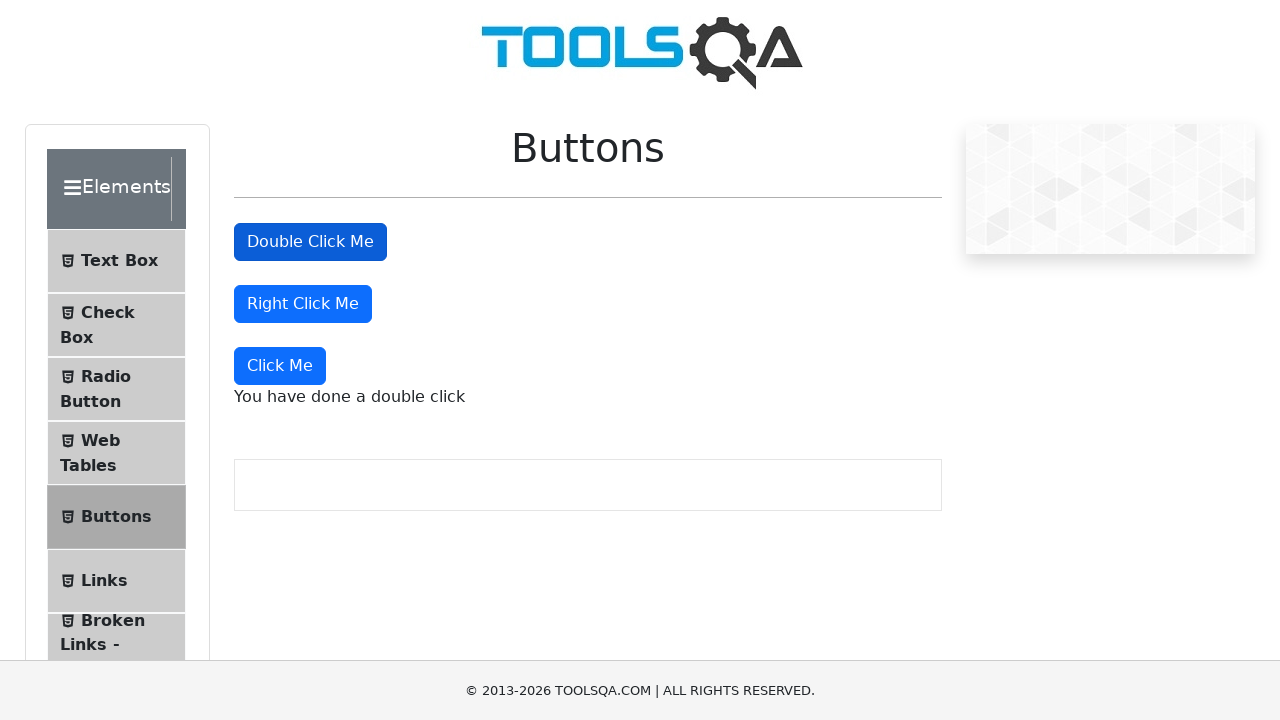

Verified double-click message contains 'double click'
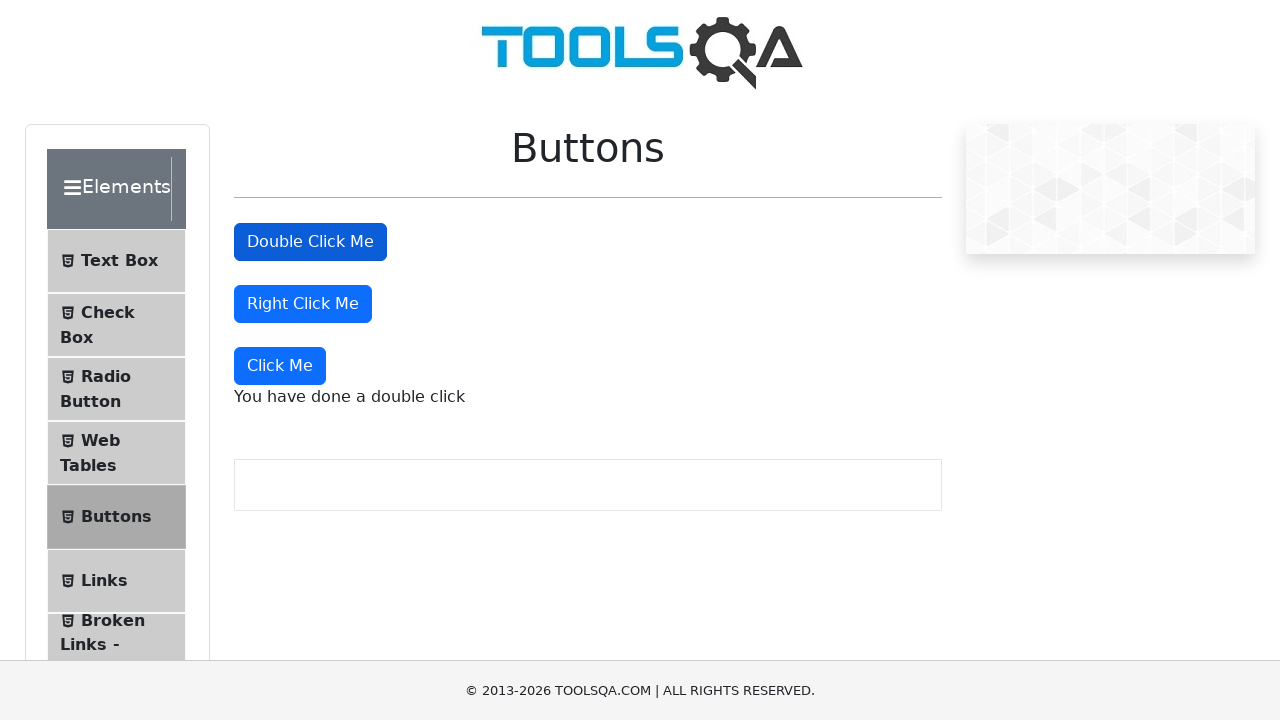

Located right-click button element
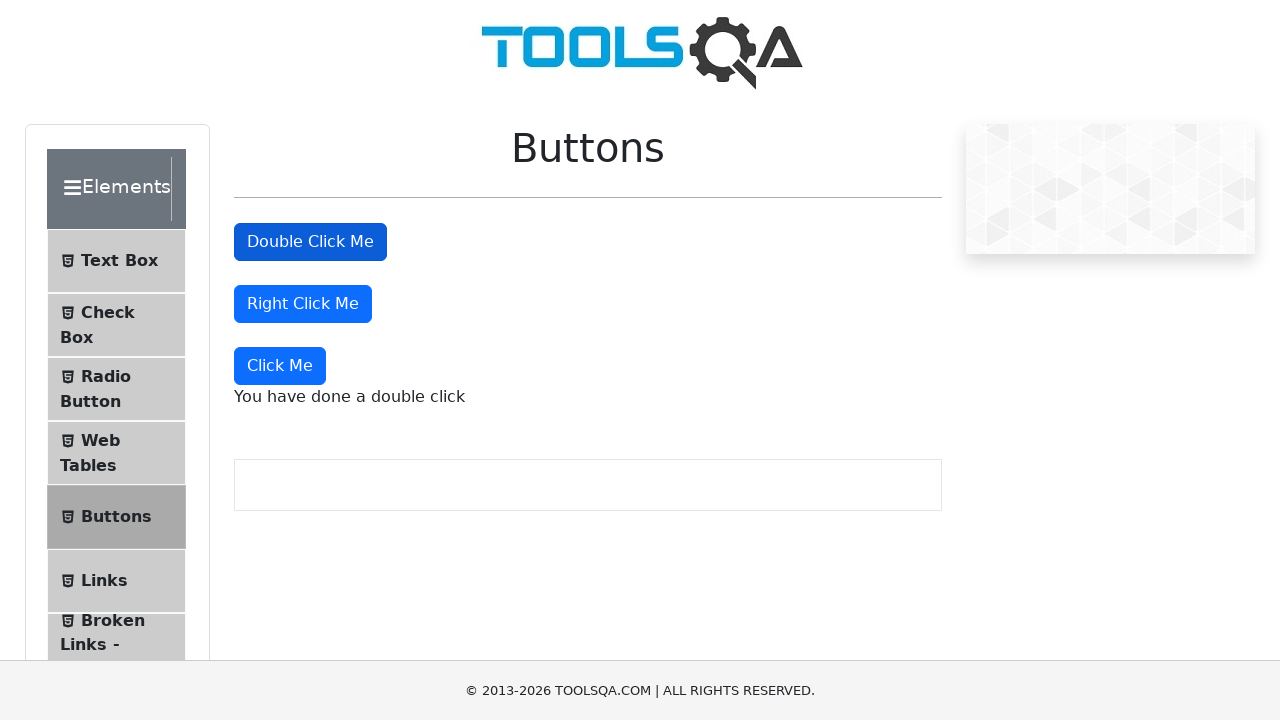

Scrolled right-click button into view
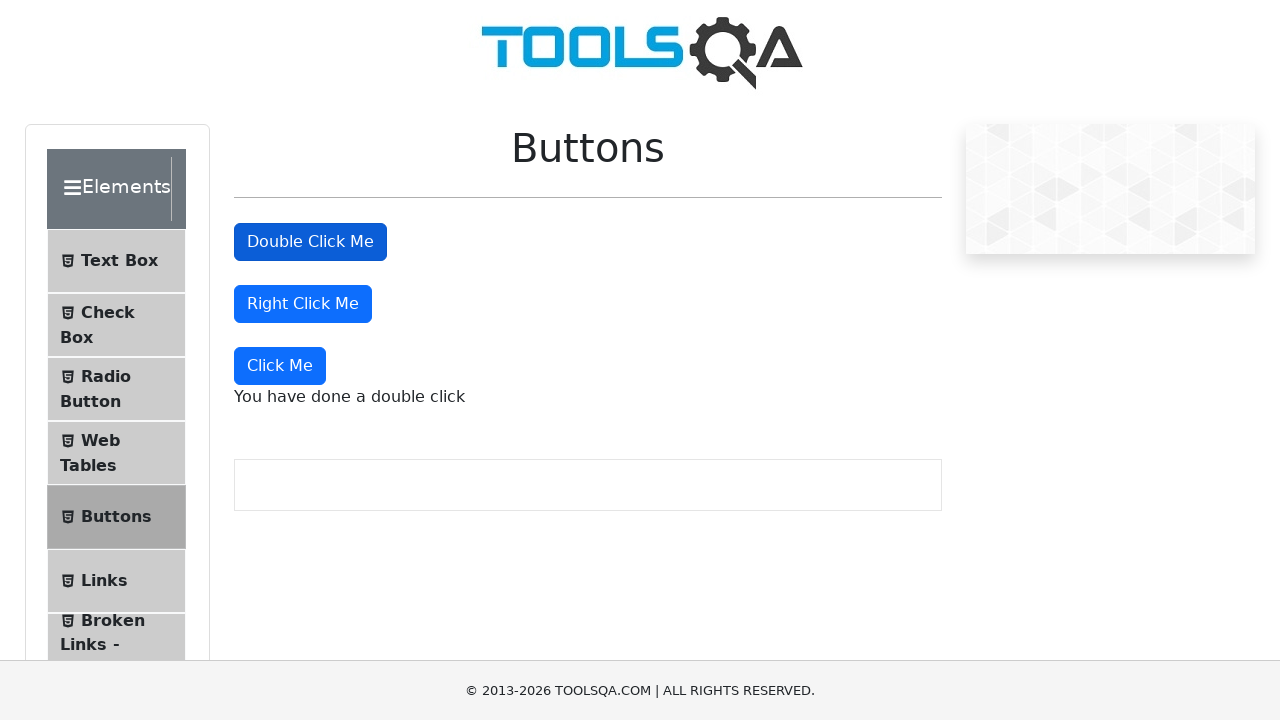

Right-clicked the button at (303, 304) on #rightClickBtn
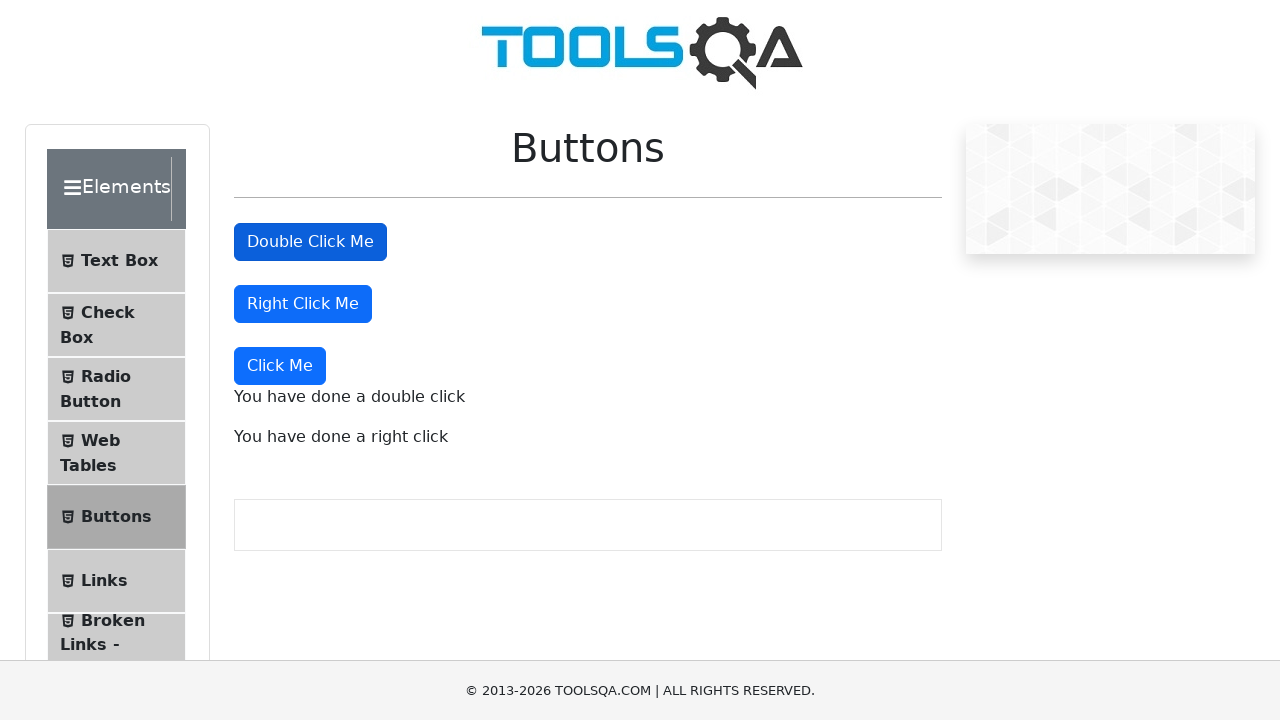

Waited for right-click message to appear
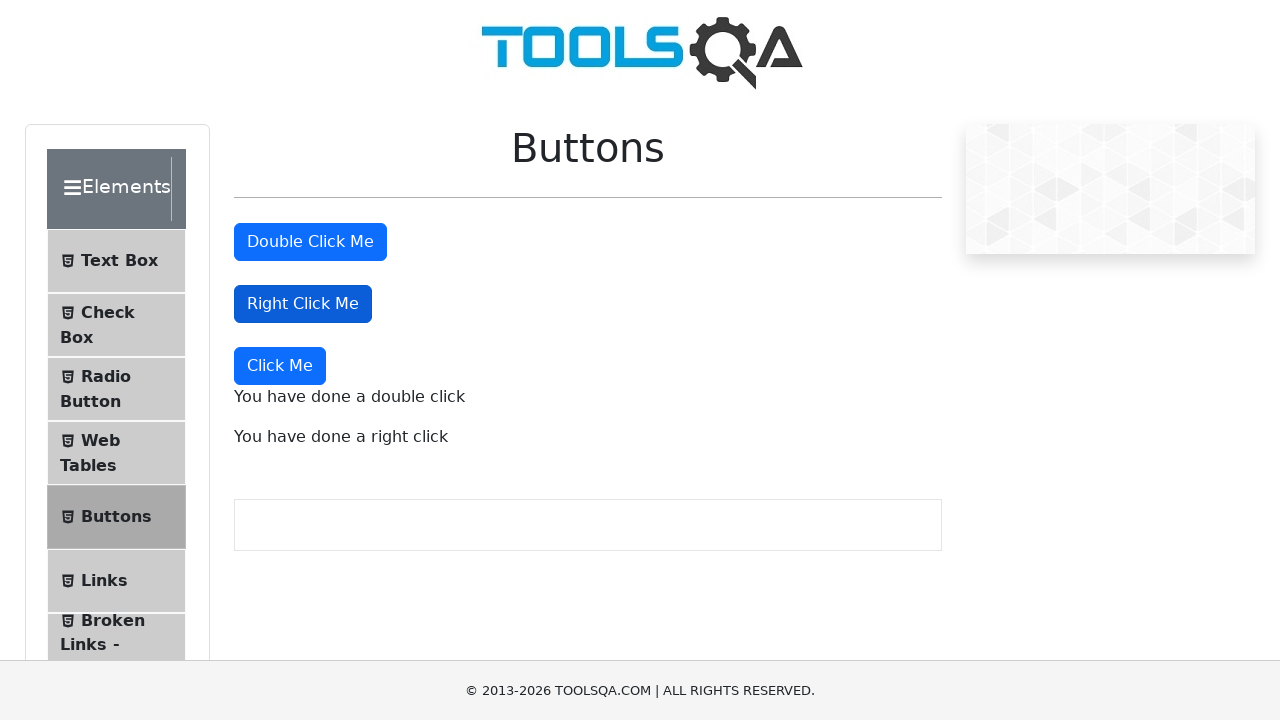

Located right-click message element
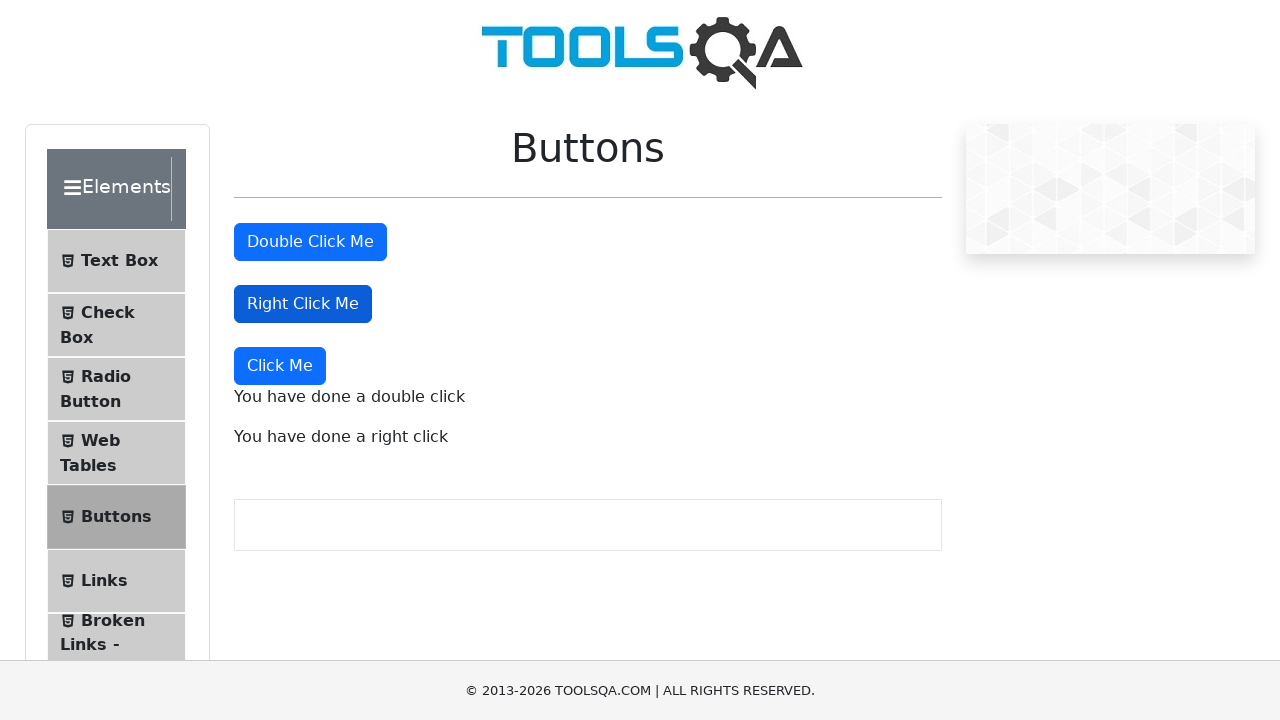

Verified right-click message contains 'right click'
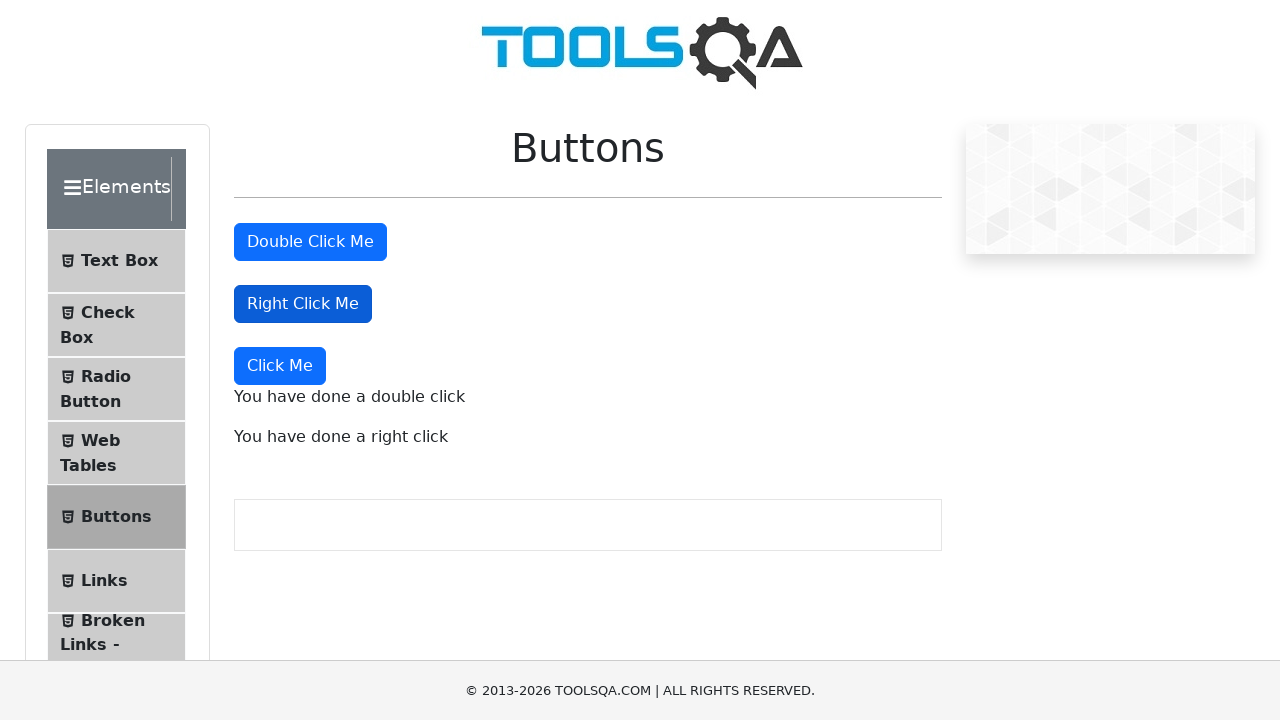

Clicked 'Click Me' button with force option at (280, 366) on //button[text()='Click Me']
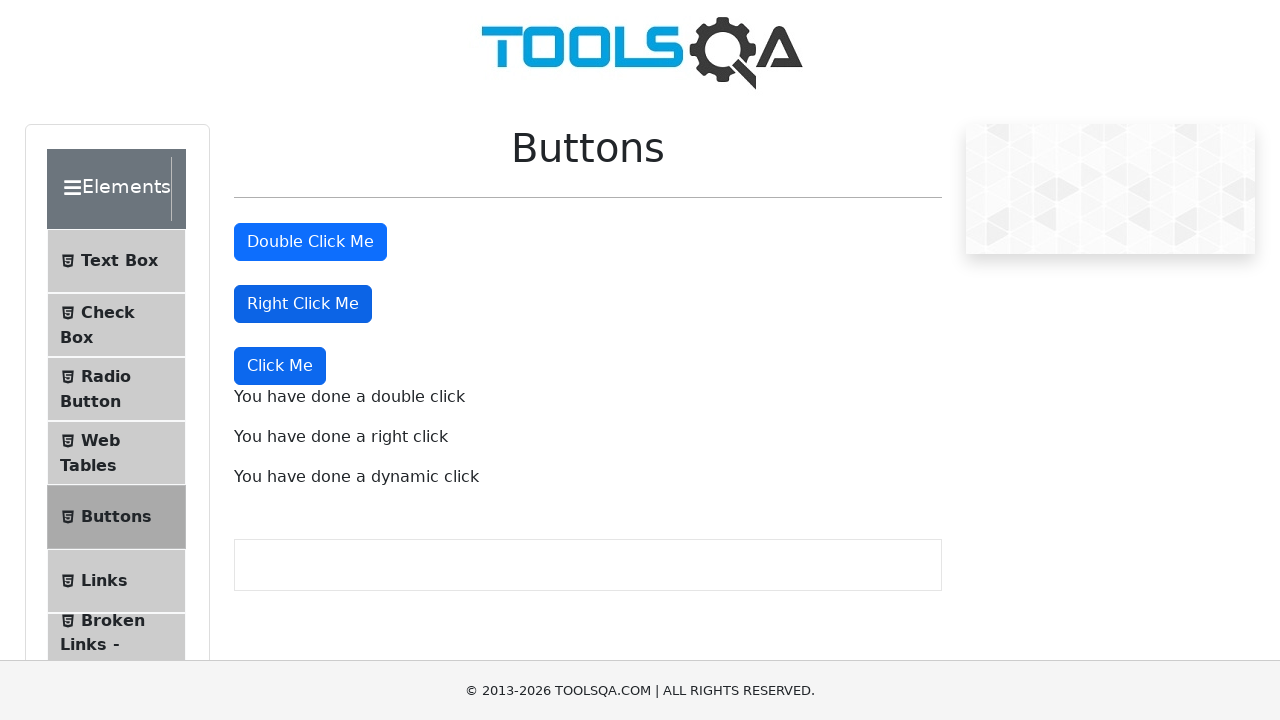

Waited for dynamic click message to appear
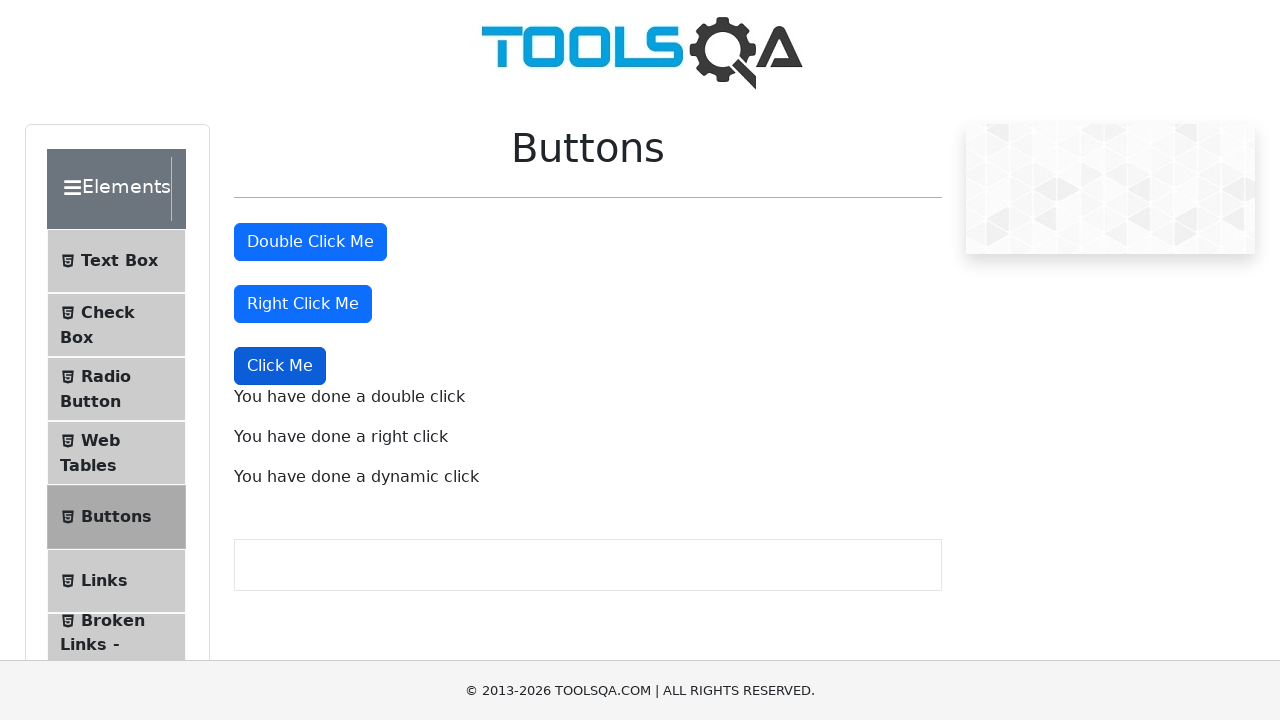

Located dynamic click message element
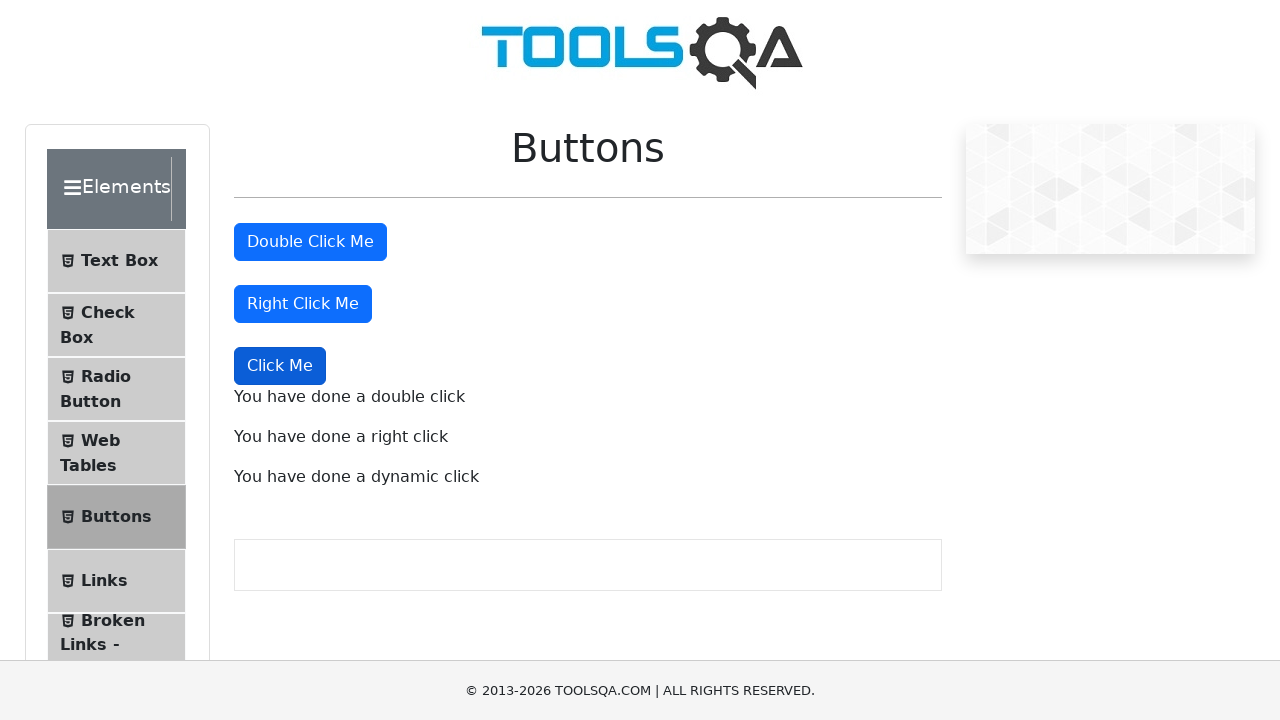

Verified dynamic click message contains 'dynamic click'
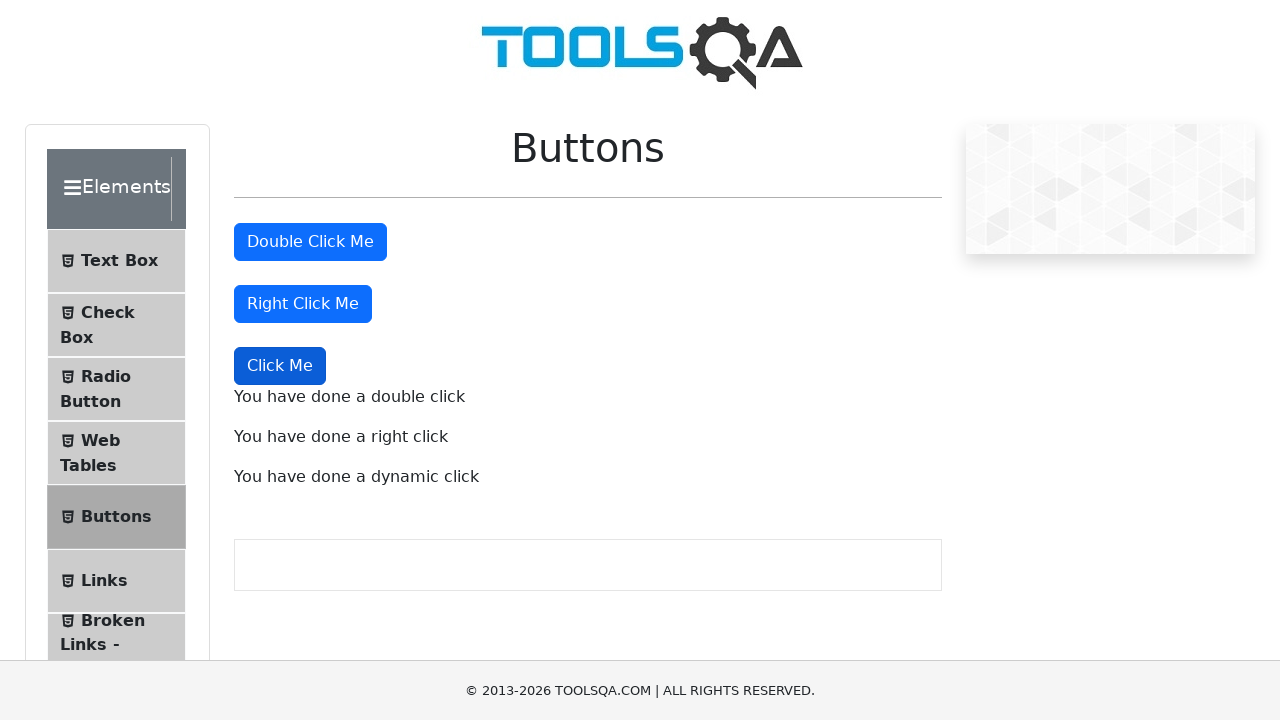

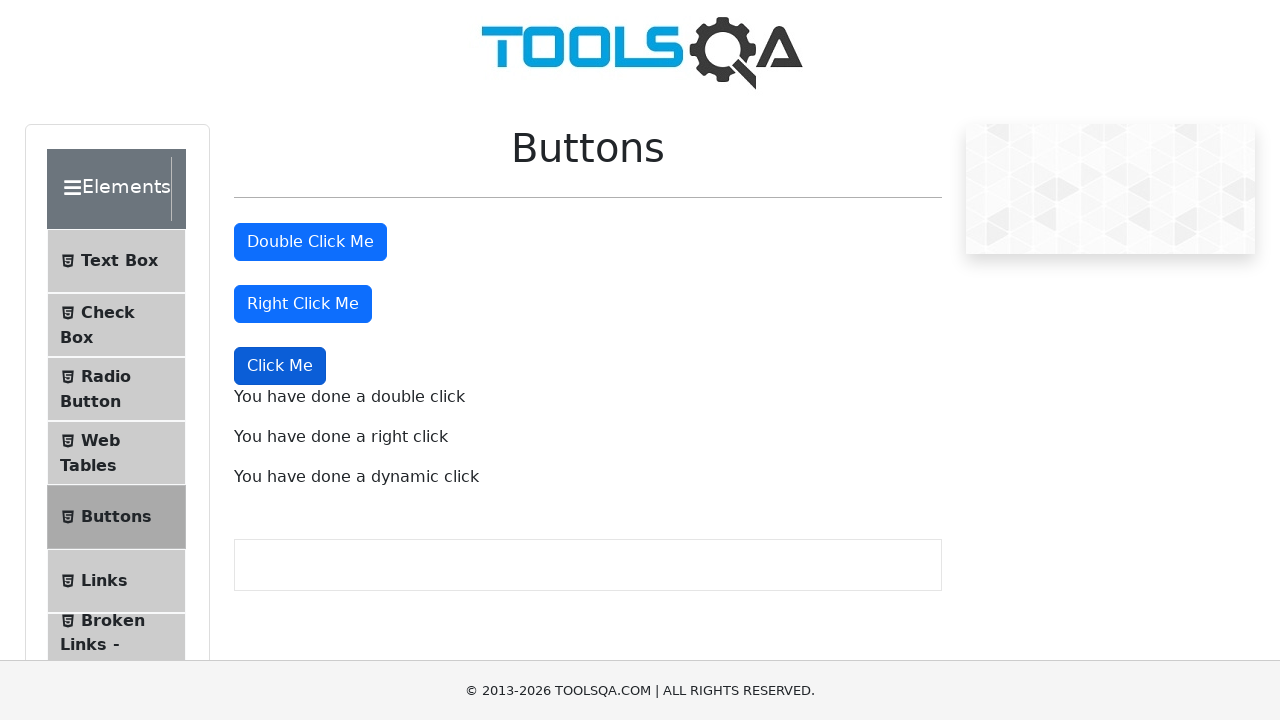